Tests drag and drop functionality by dragging the "Drag me" element and dropping it onto the "Drop here" target area, then verifies the text changes to "Dropped!"

Starting URL: https://demoqa.com/droppable

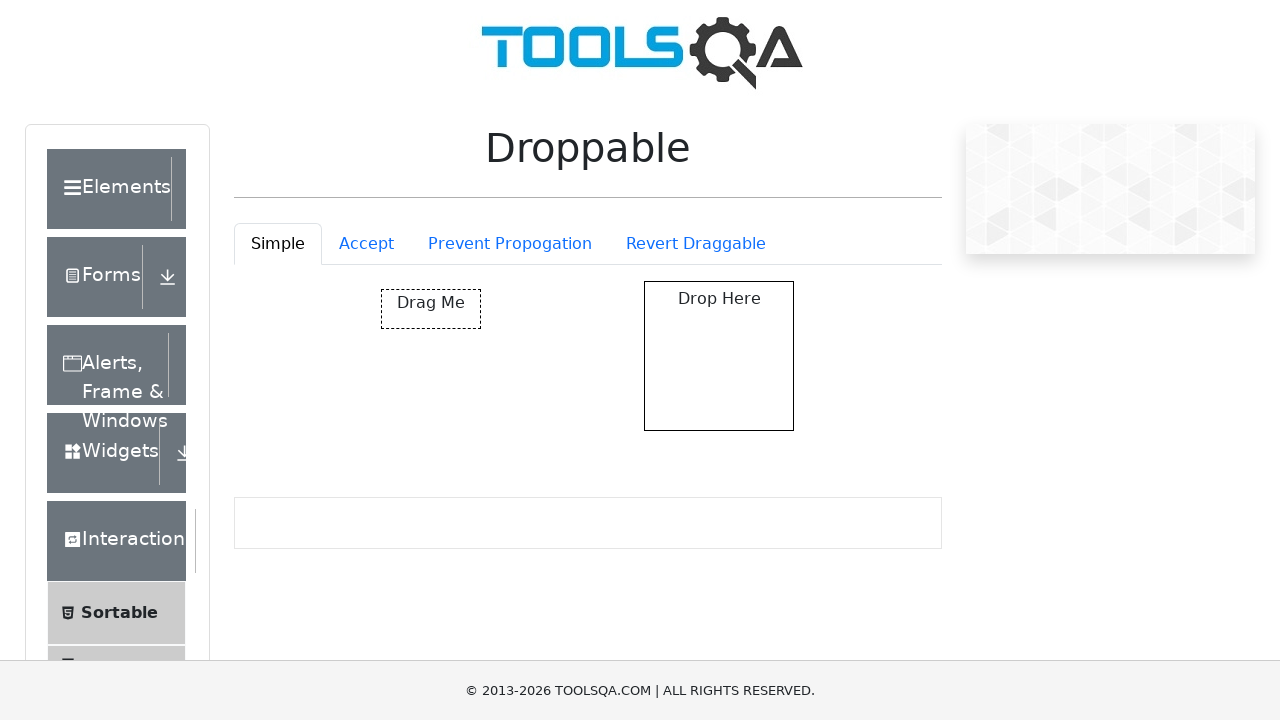

Located the draggable element
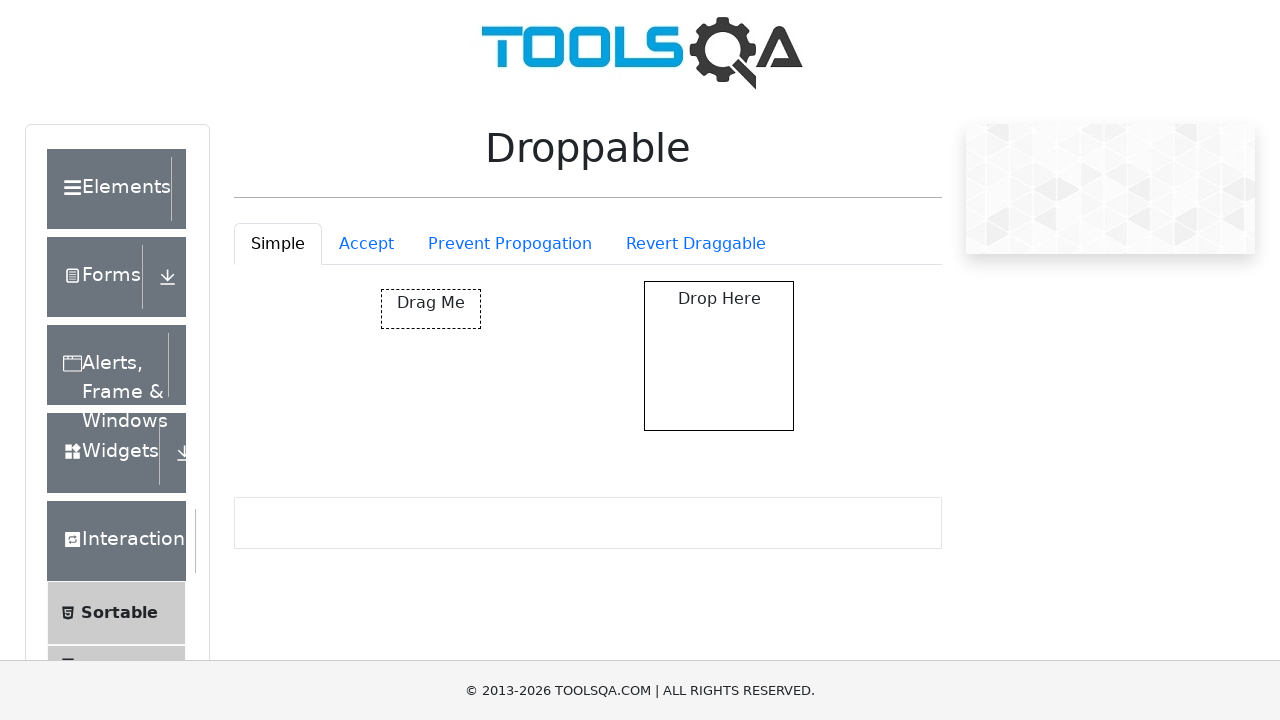

Located the drop target element
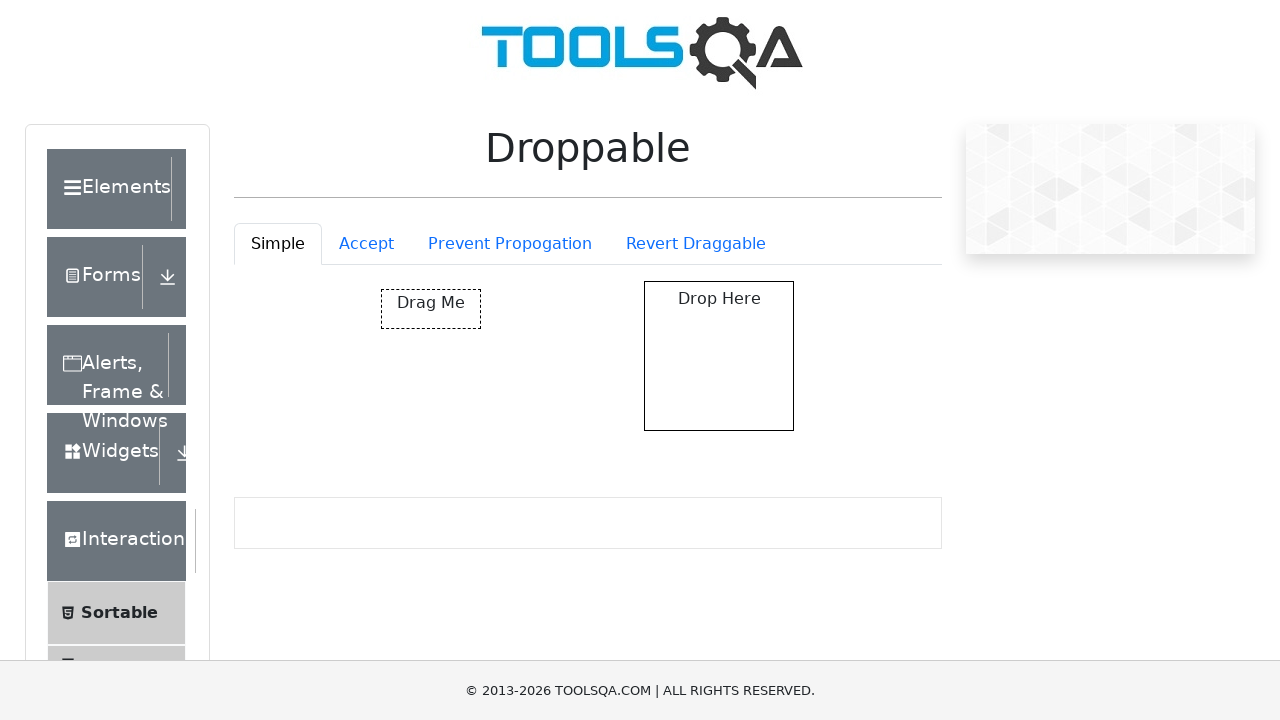

Dragged the 'Drag me' element and dropped it onto the 'Drop here' target area at (719, 356)
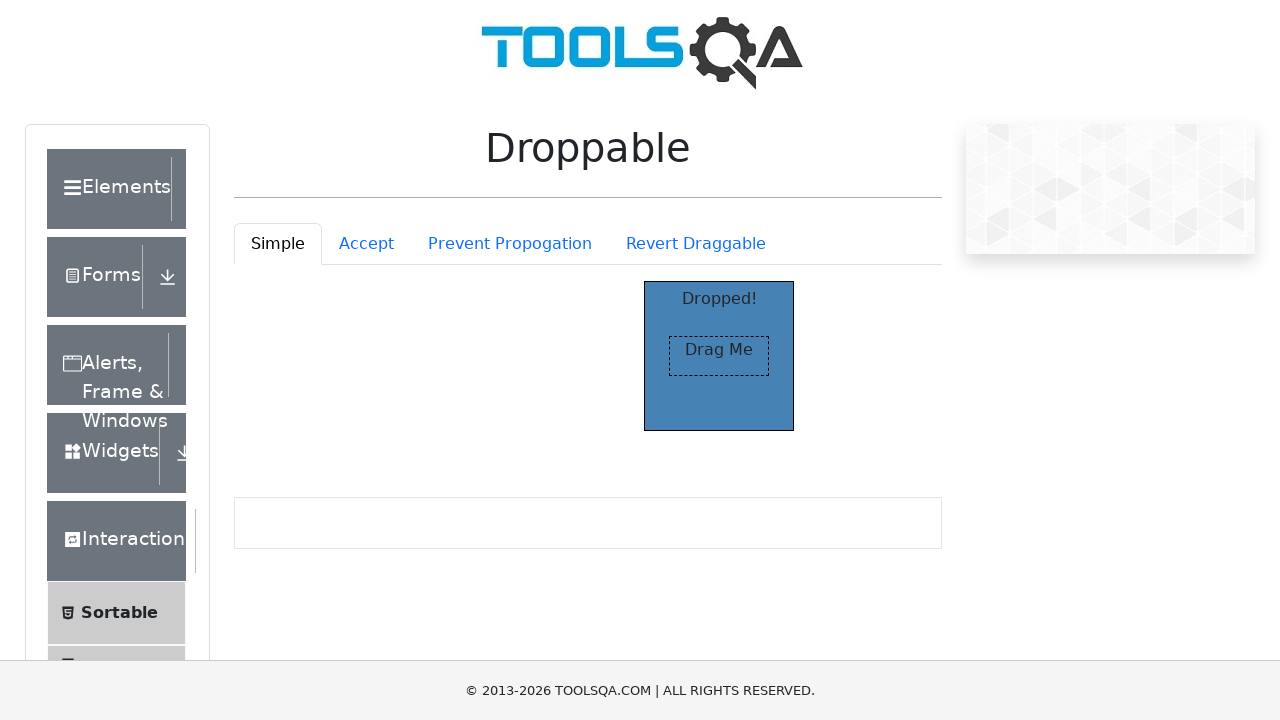

Verified that the drop target text changed to 'Dropped!'
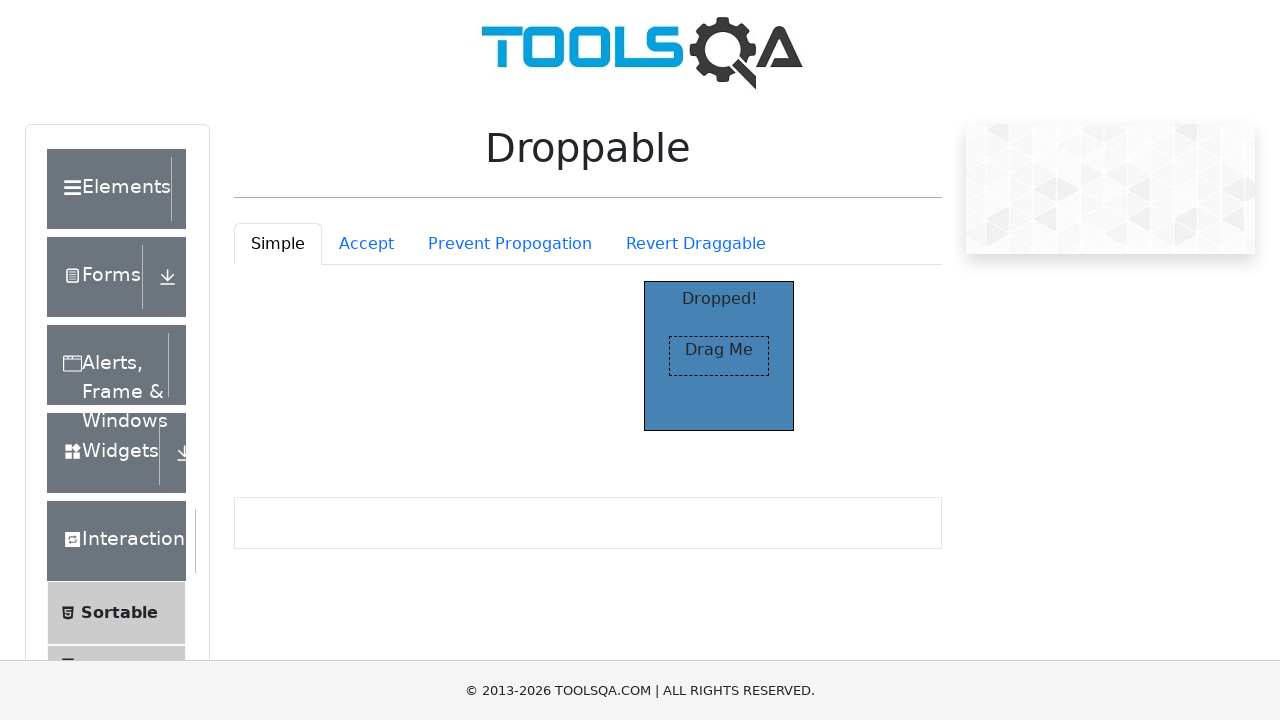

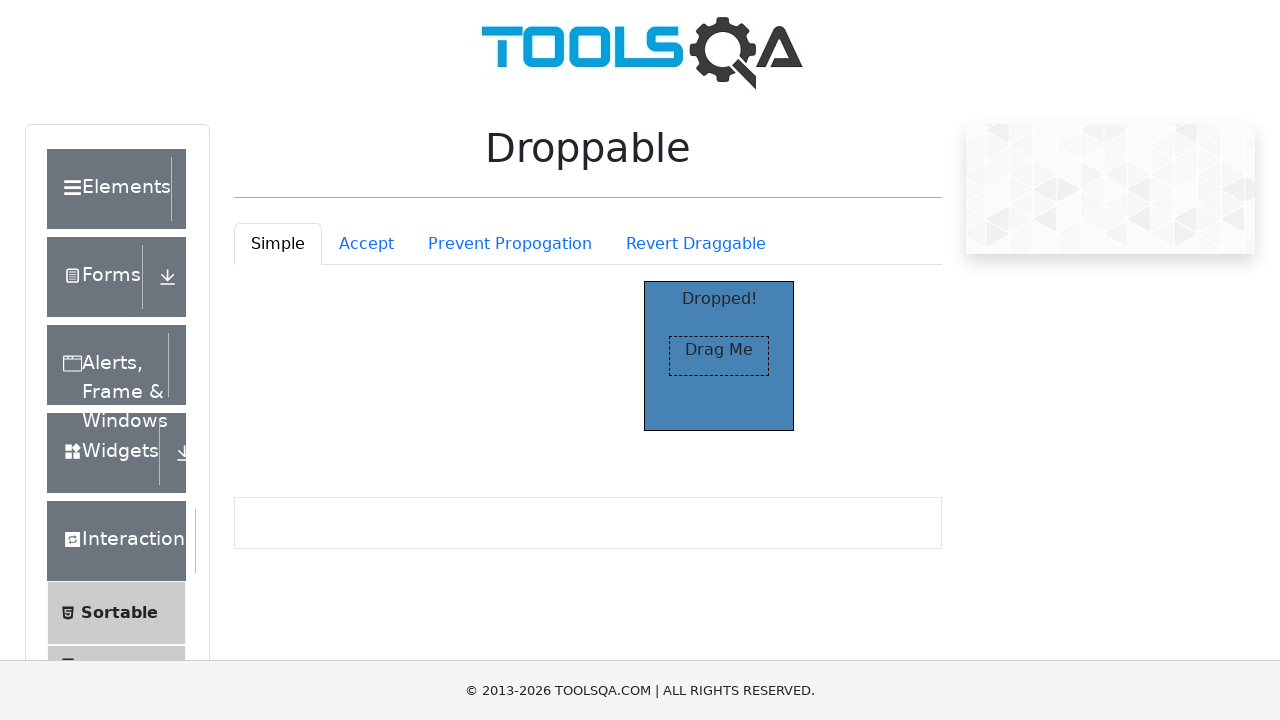